Tests page scrolling functionality by scrolling down 1000 pixels and then scrolling to the bottom of the page using JavaScript execution.

Starting URL: https://testautomationpractice.blogspot.com/

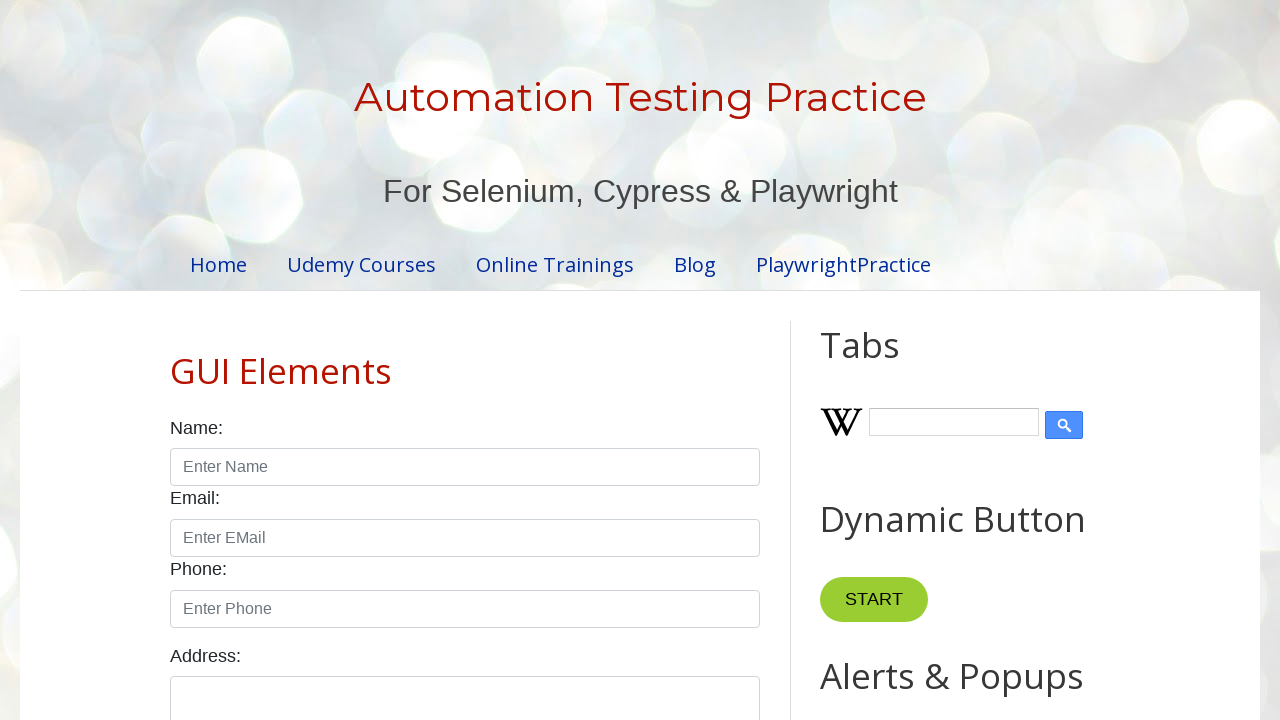

Scrolled down 1000 pixels on the page
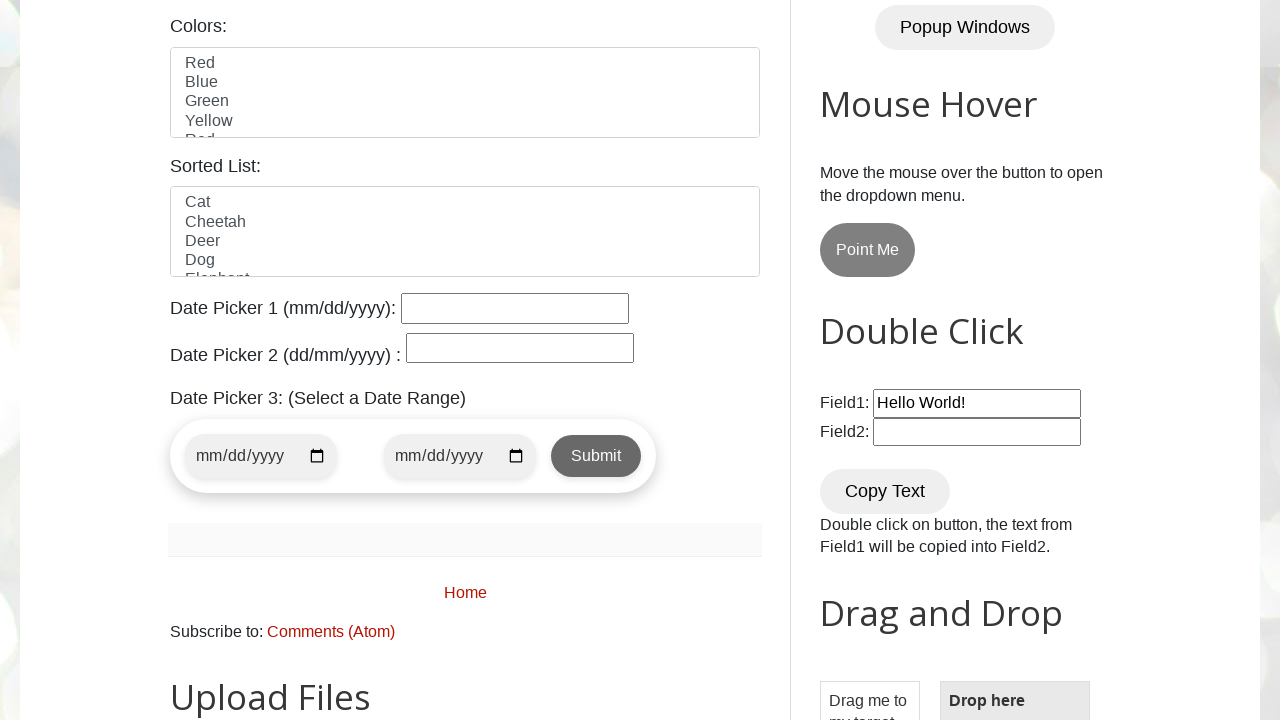

Waited 2 seconds to observe the scroll
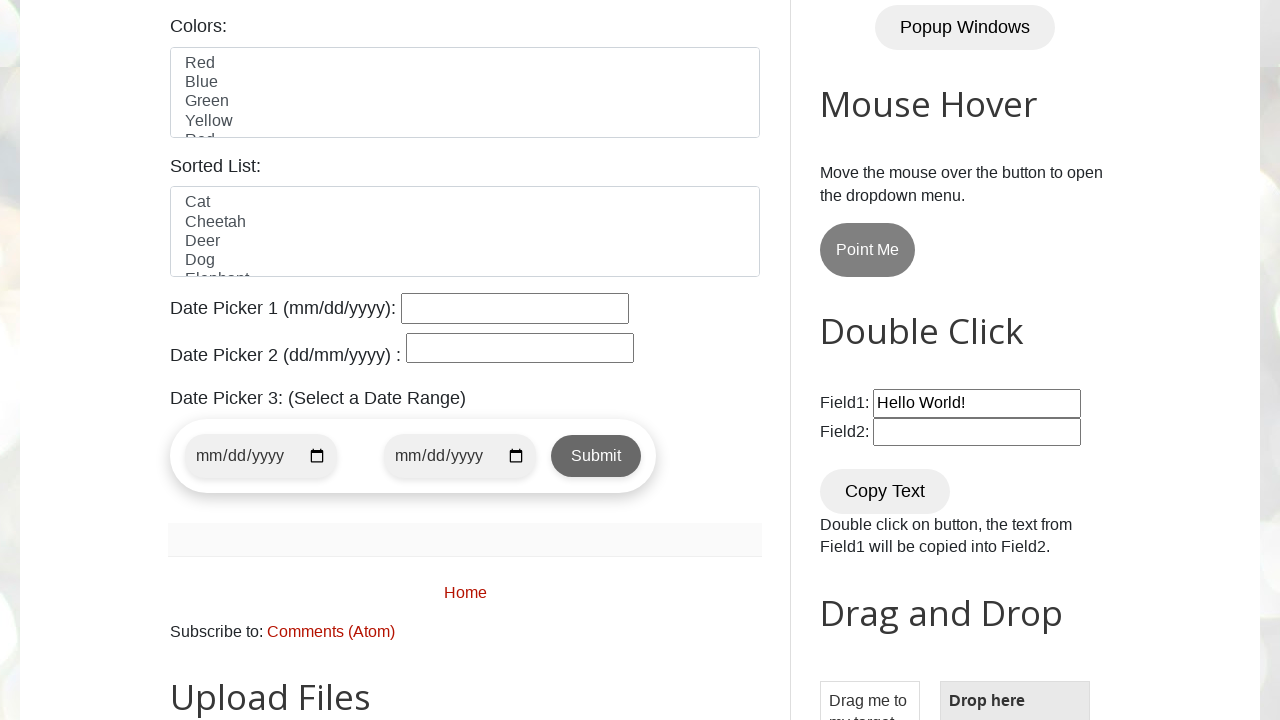

Scrolled to the bottom of the page
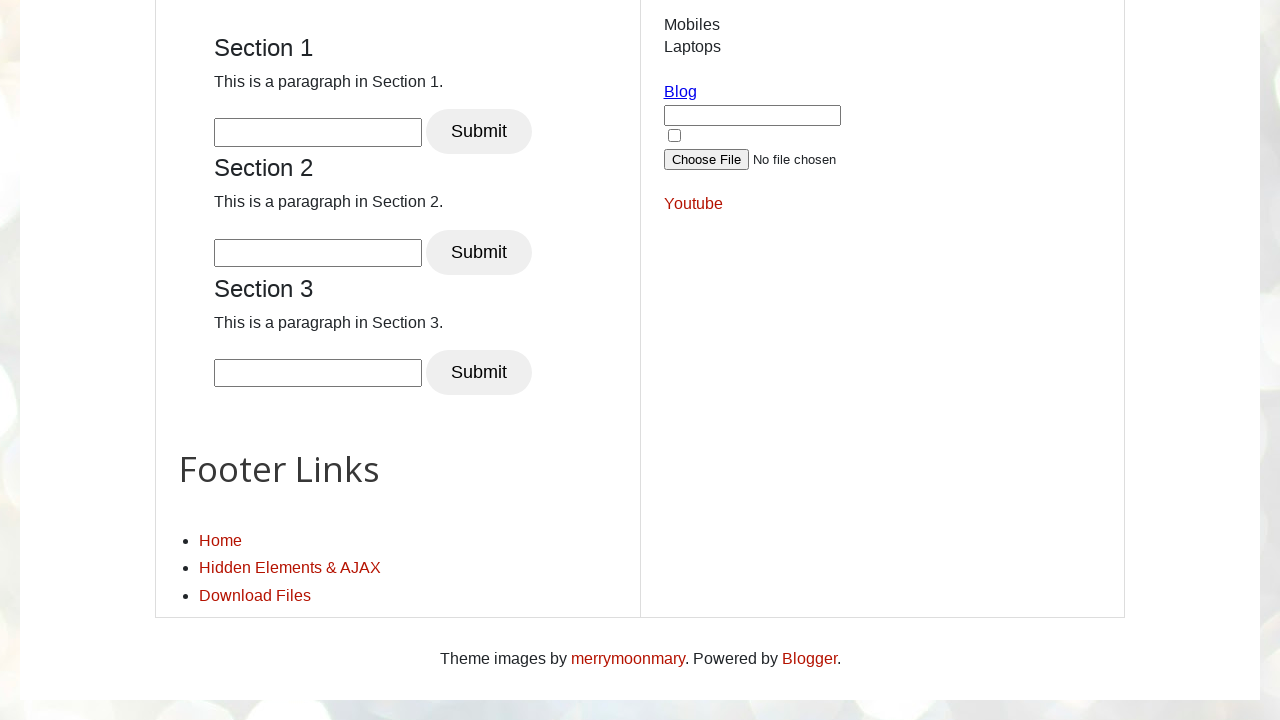

Waited 2 seconds to observe final scroll position
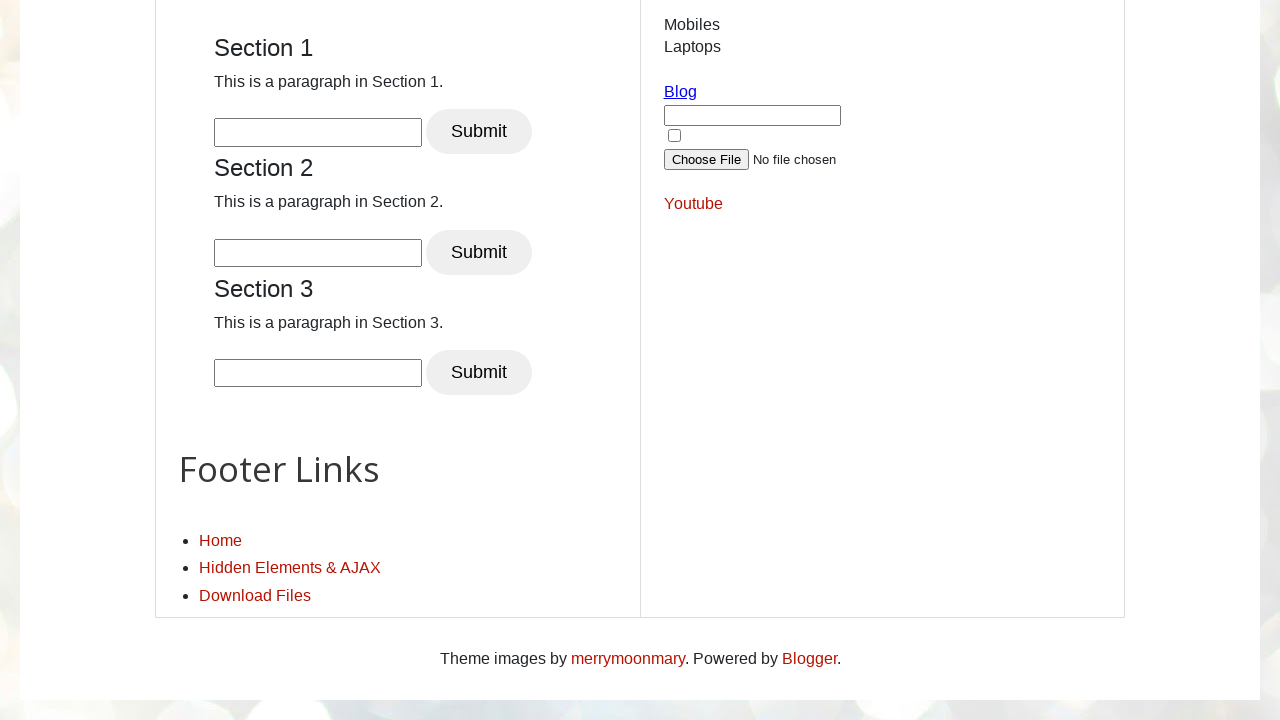

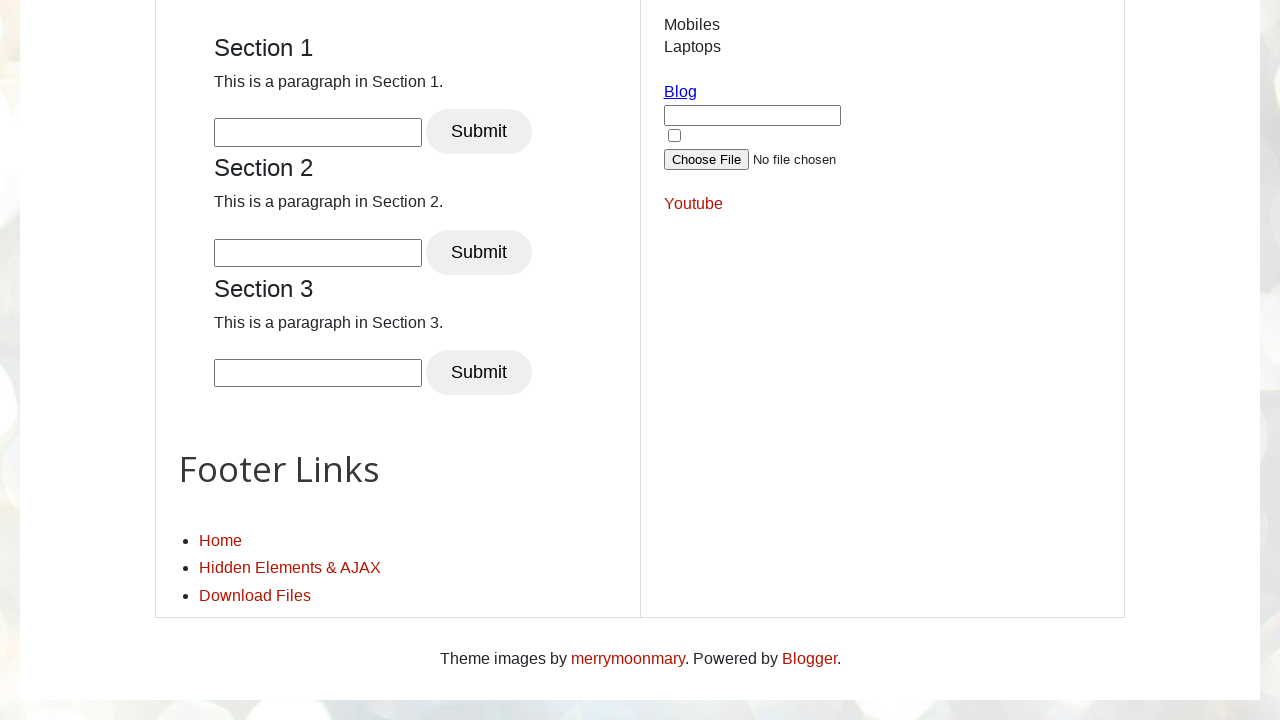